Tests horizontal slider functionality by navigating to the Horizontal Slider page and dragging the slider to change its value

Starting URL: https://the-internet.herokuapp.com/

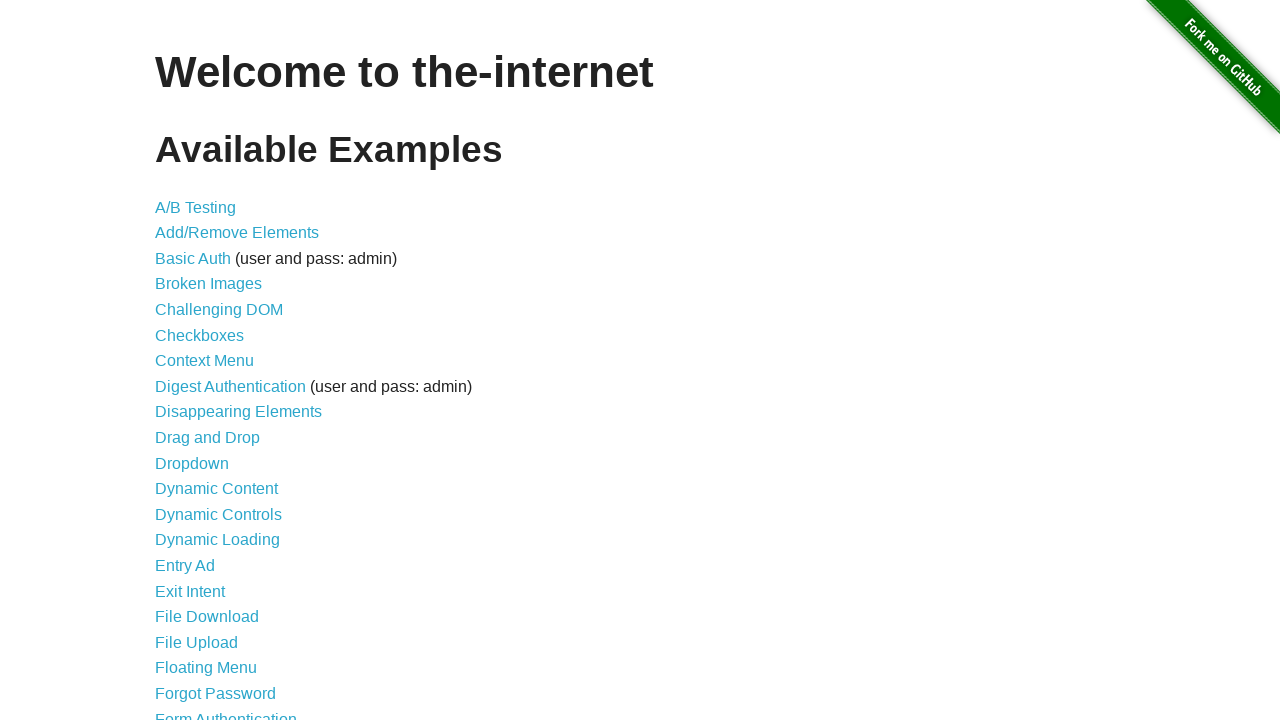

Clicked on Horizontal Slider link at (214, 361) on text=Horizontal Slider
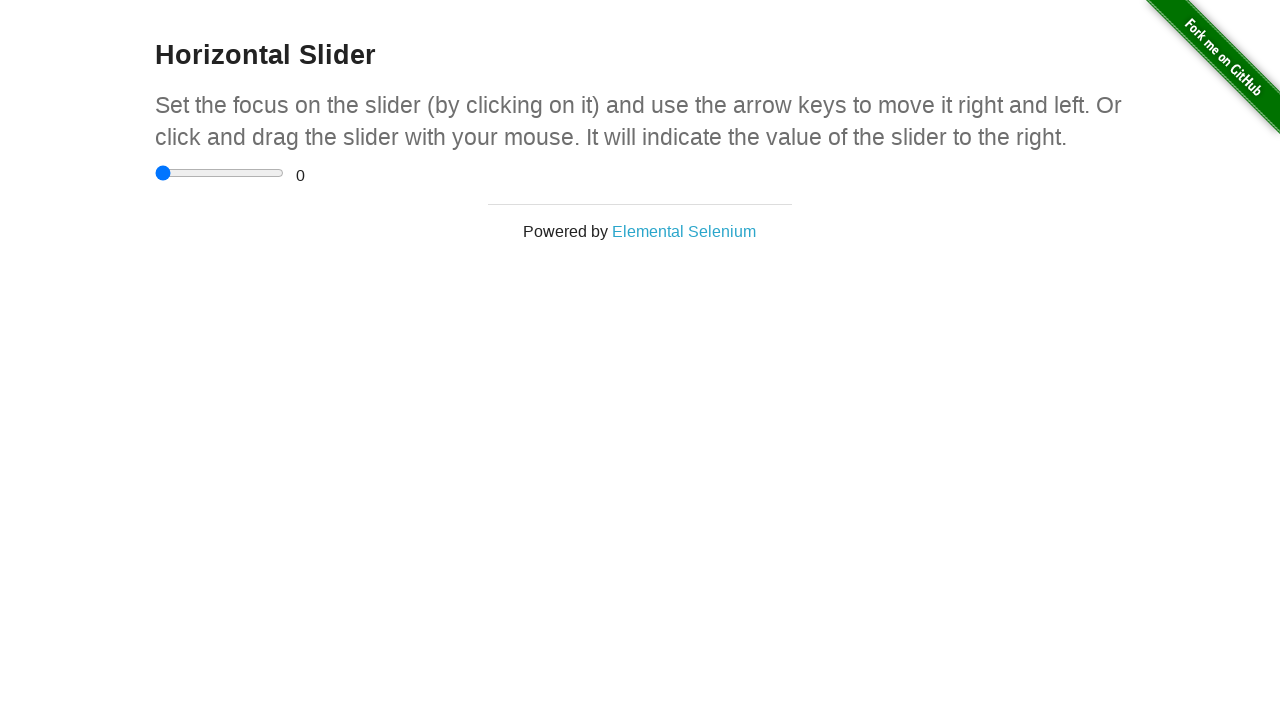

Waited for horizontal slider element to be visible
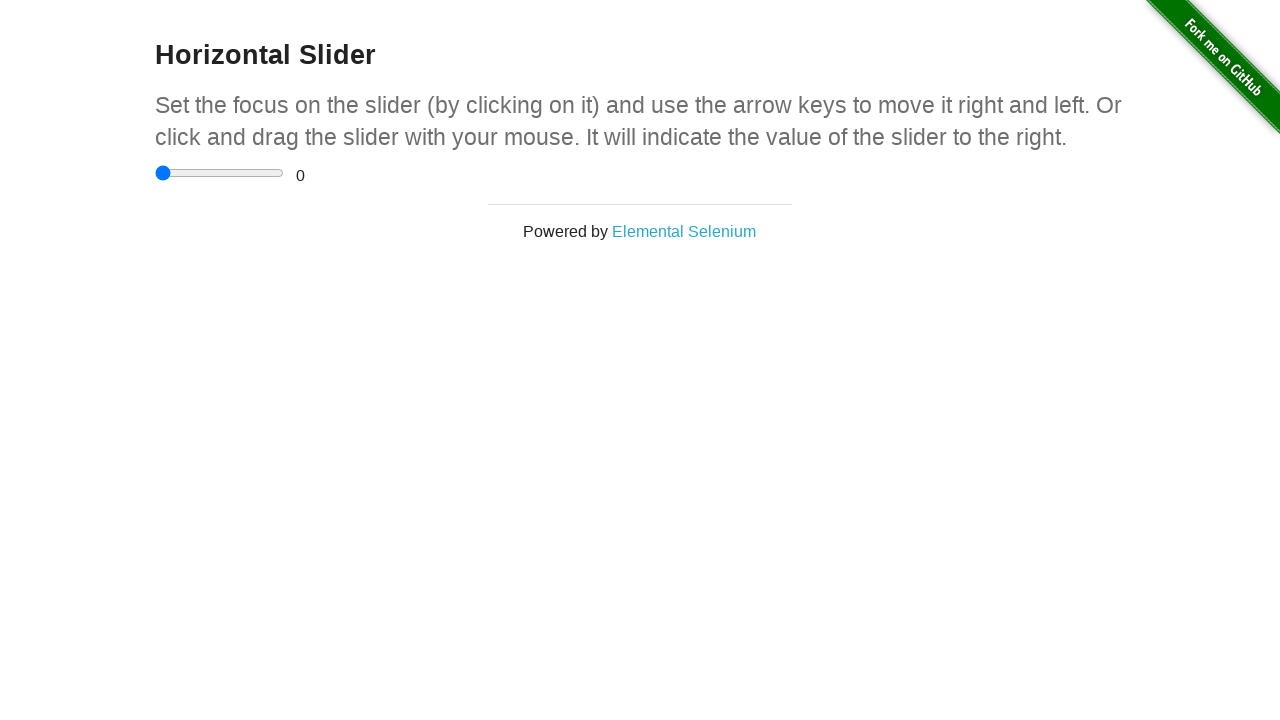

Retrieved bounding box coordinates of slider element
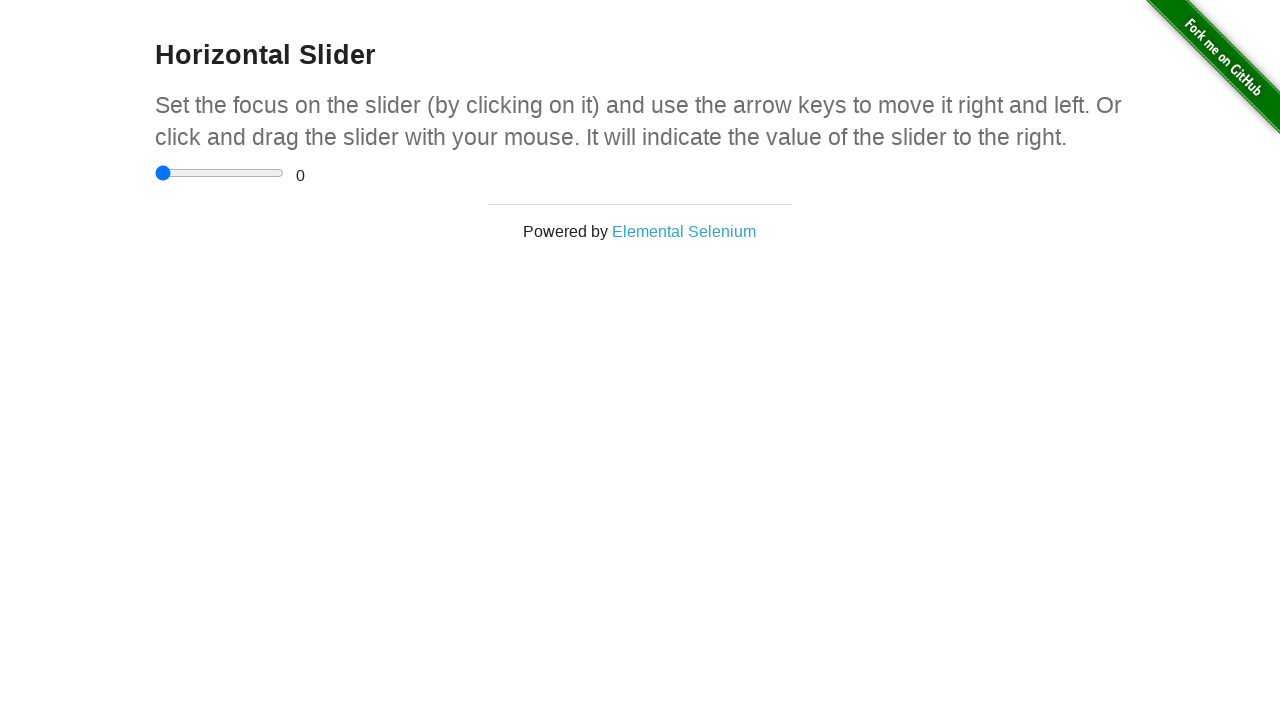

Moved mouse to center of slider at (220, 173)
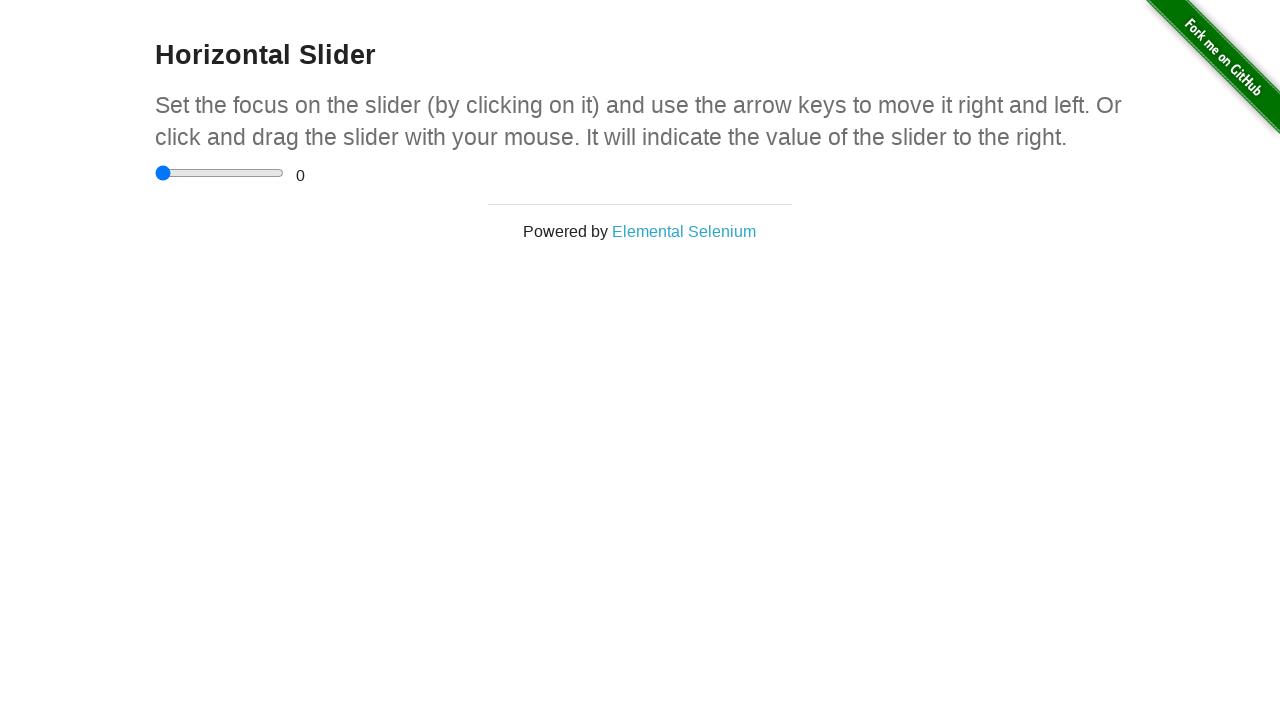

Pressed mouse button down on slider at (220, 173)
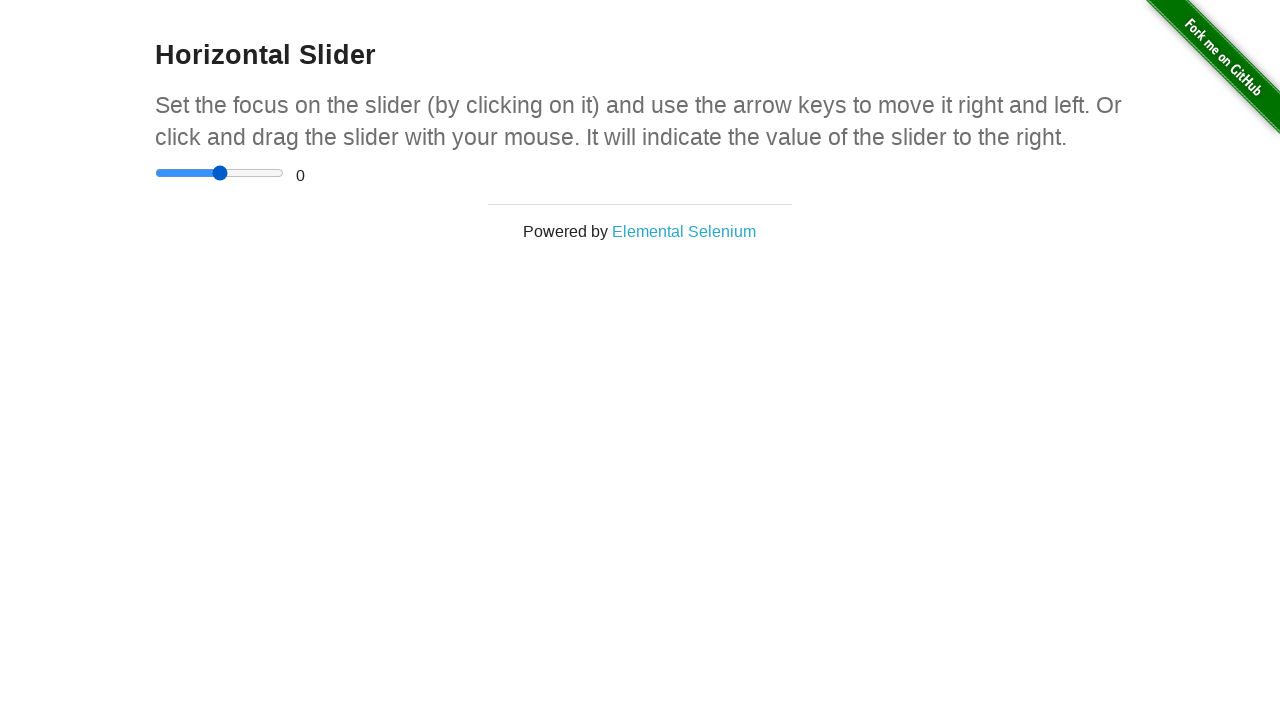

Dragged slider 50 pixels to the right at (270, 173)
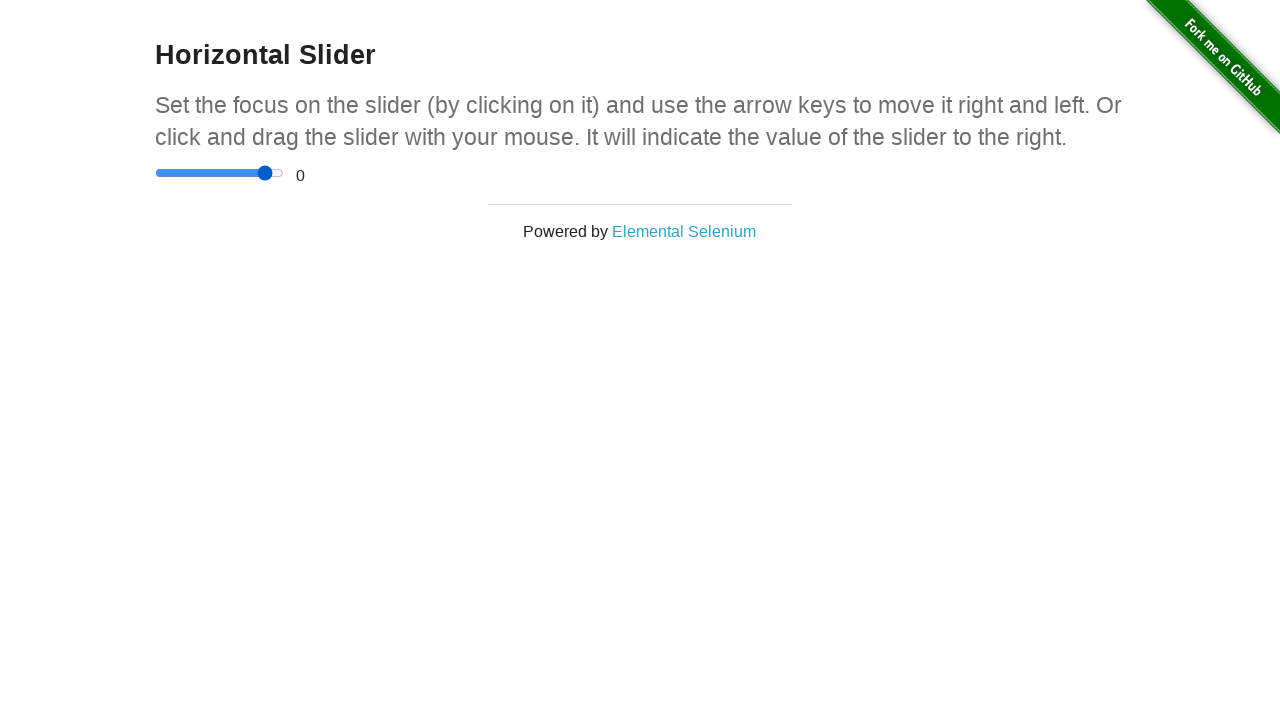

Released mouse button to complete slider drag at (270, 173)
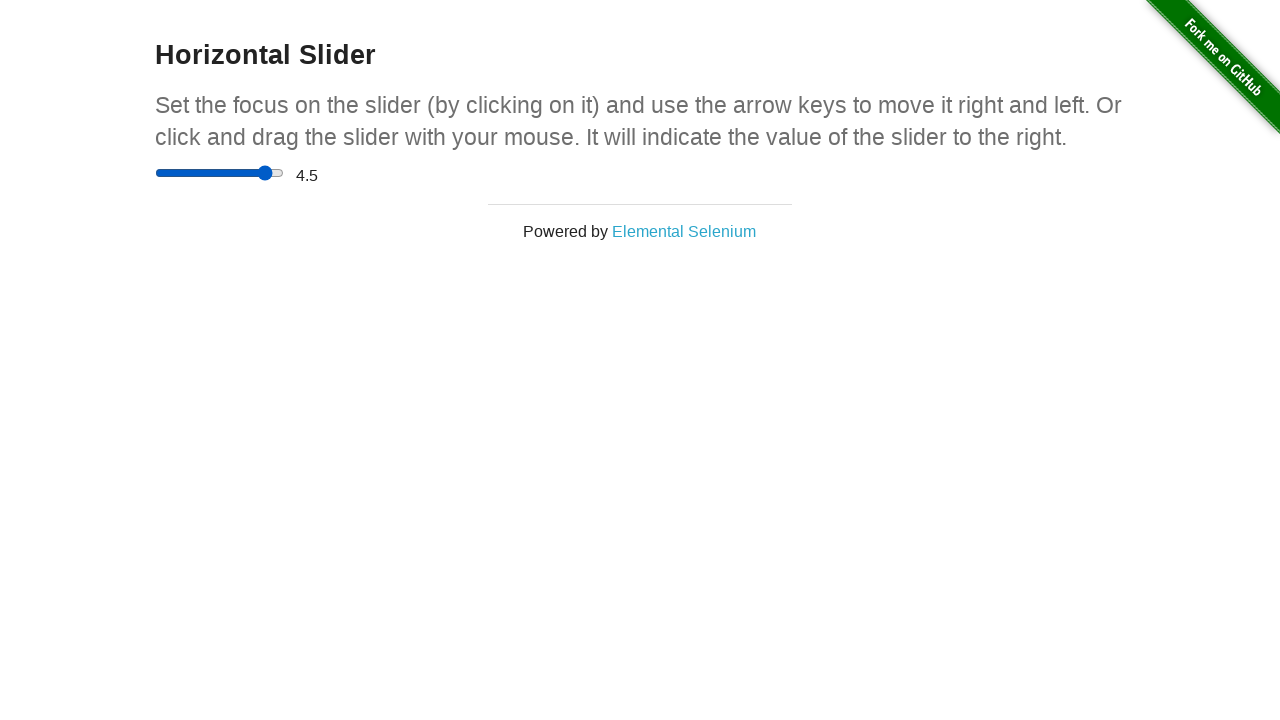

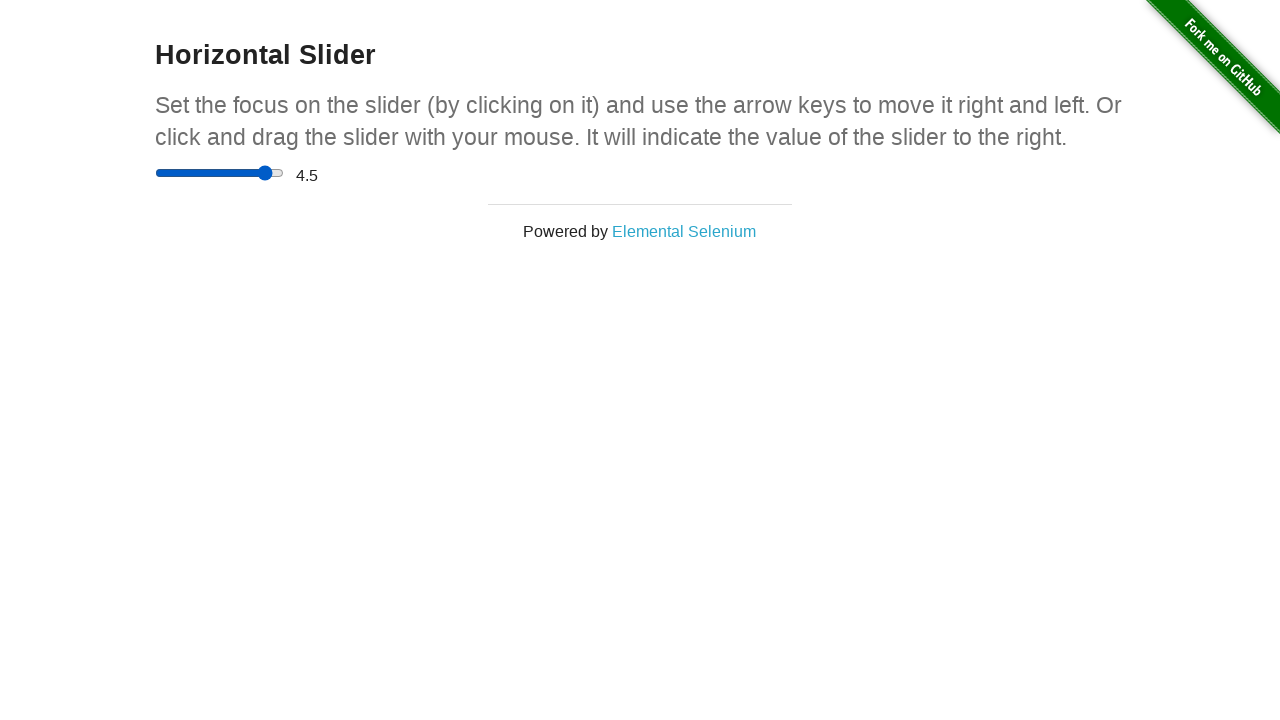